Tests a wait/verification page by clicking a verify button and checking that a success message appears

Starting URL: http://suninjuly.github.io/wait2.html

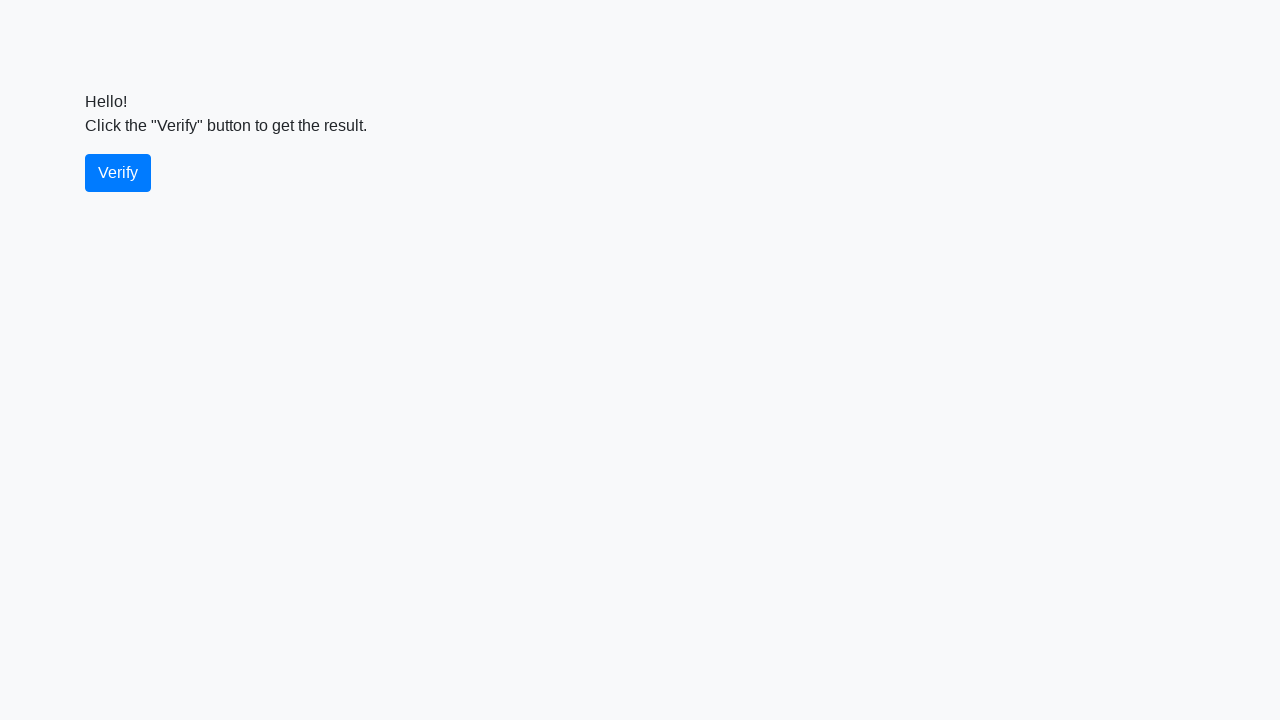

Clicked the verify button at (118, 173) on #verify
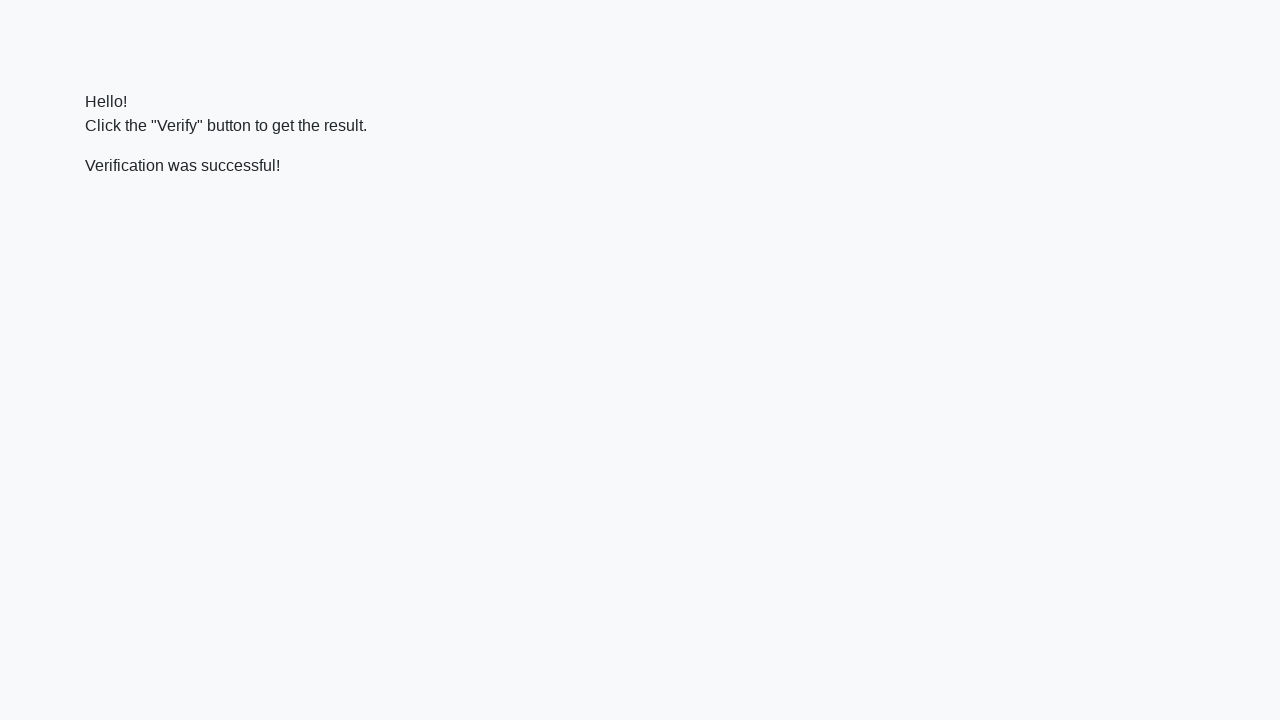

Success message element appeared
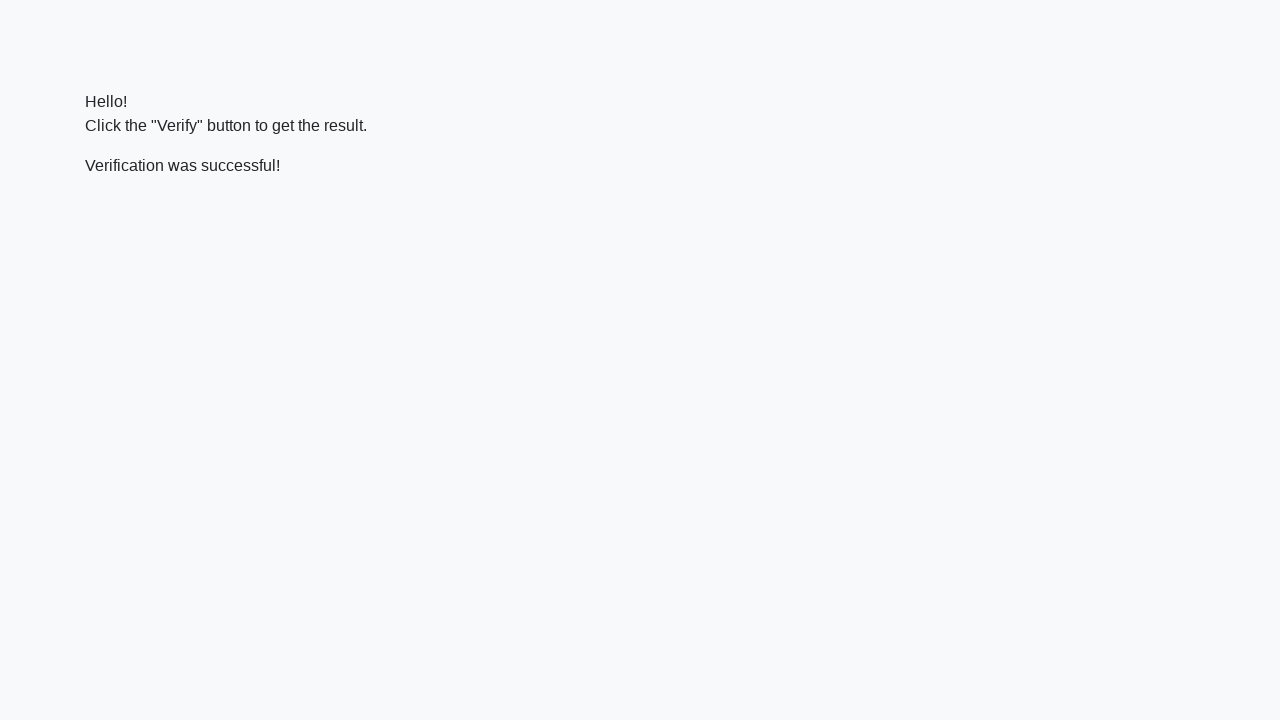

Verified that message contains 'successful'
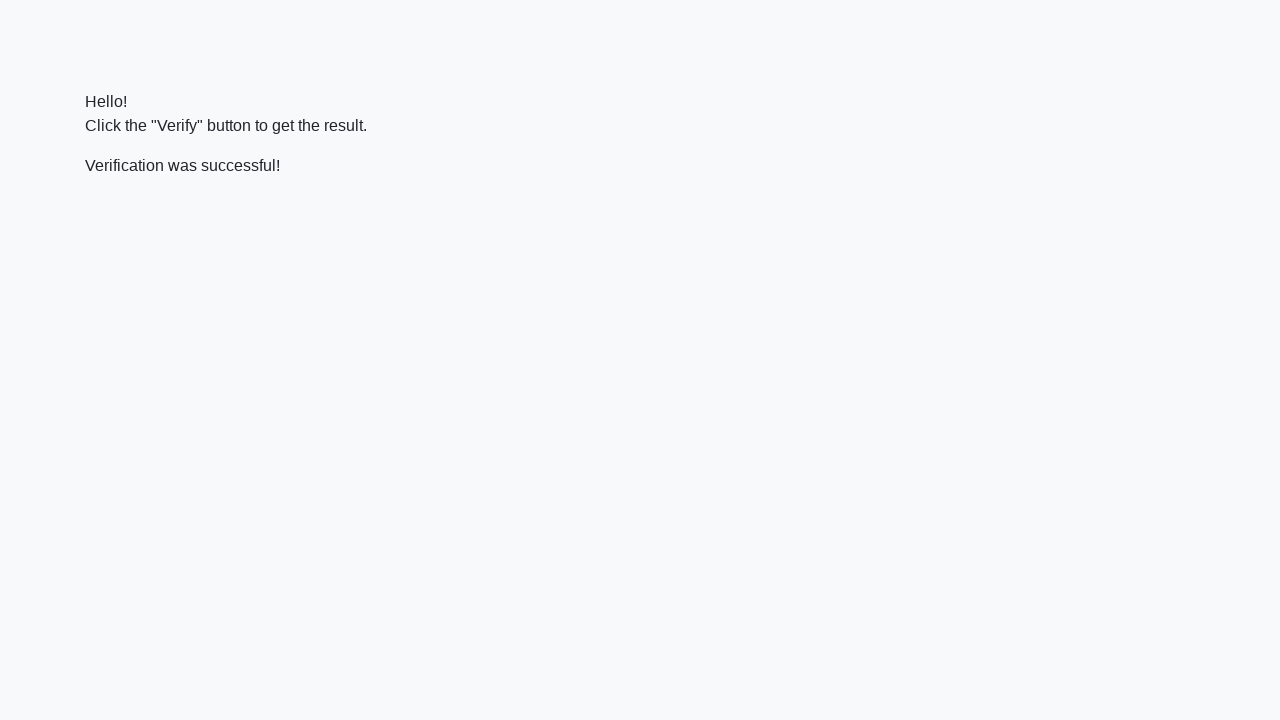

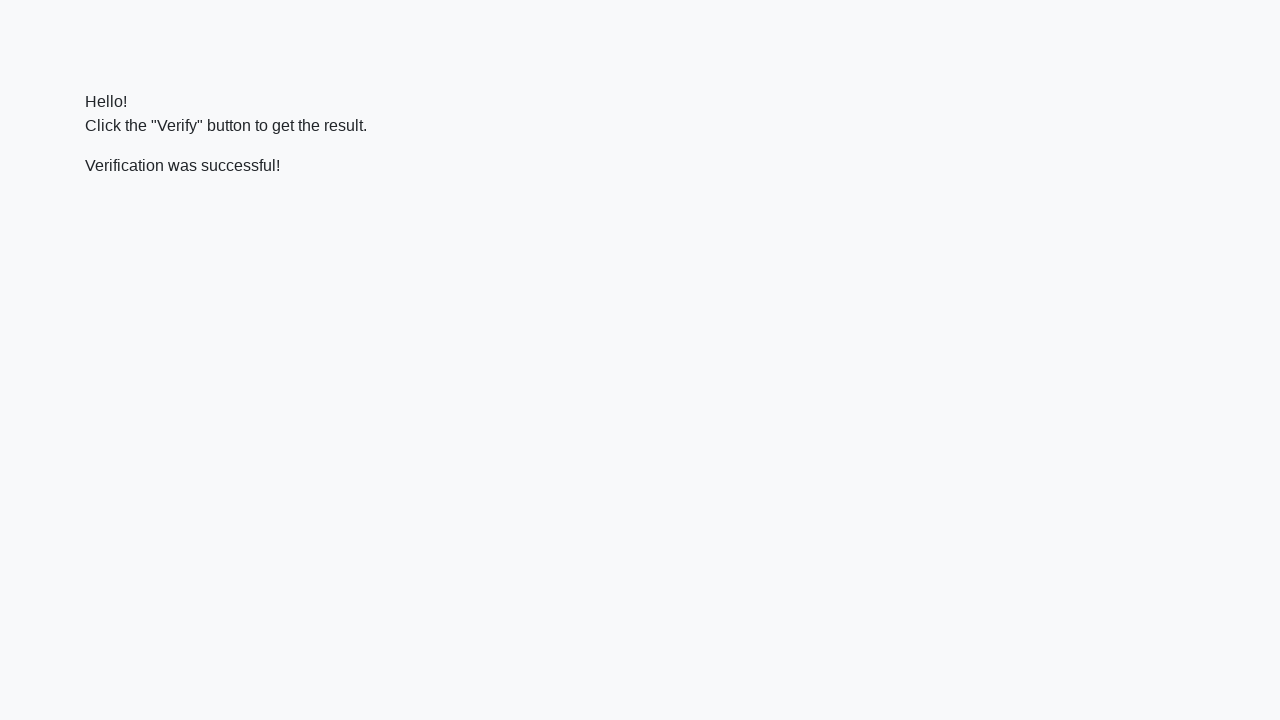